Tests Google Translate functionality by entering text in the source field and waiting for the translation to appear in the target area.

Starting URL: https://translate.google.com/?sl=en&tl=zh-CN&op=translate

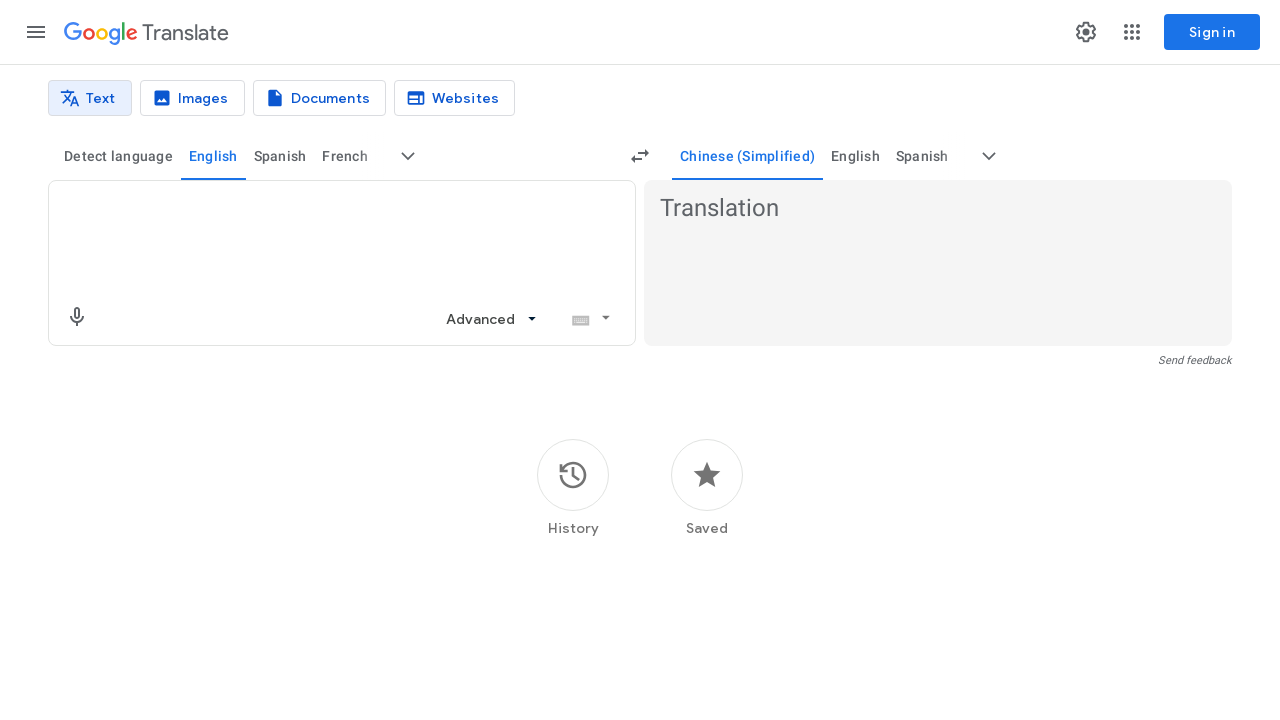

Filled source text area with 'hello world' on textarea[aria-label="Source text"]
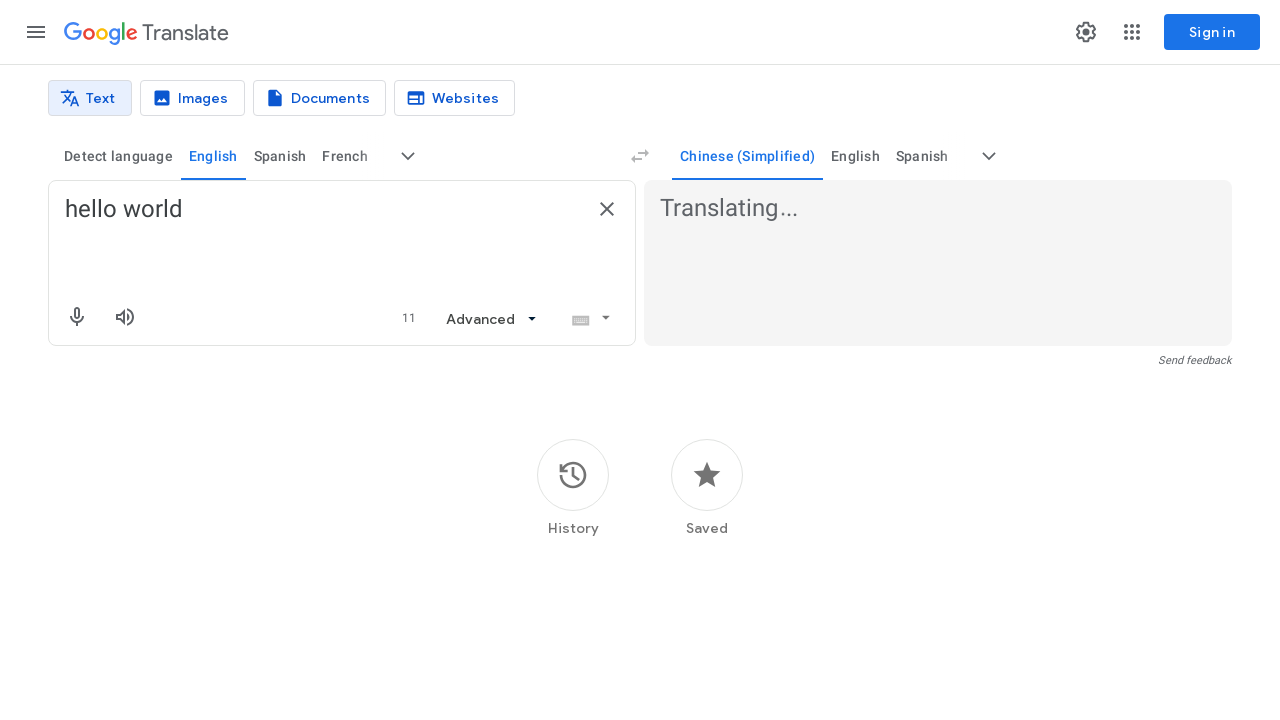

Translation result appeared in target area
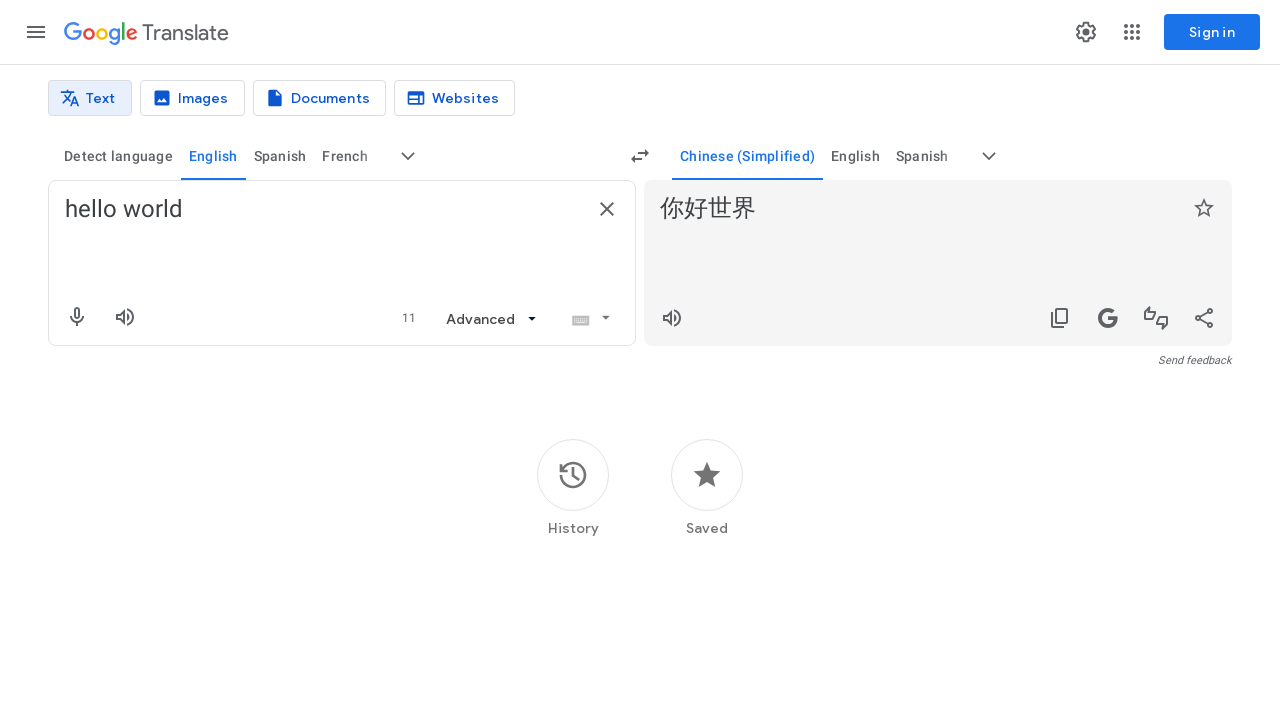

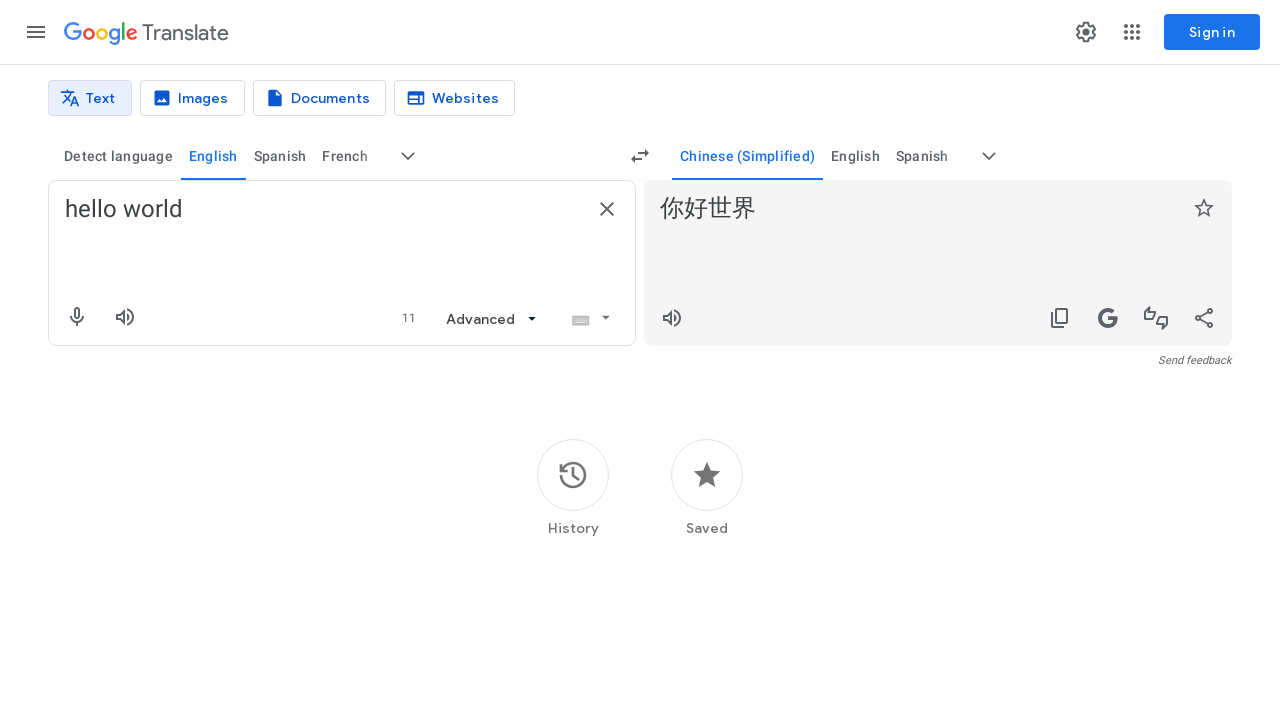